Navigates to W3Schools HTML tables page and interacts with a static web table by counting headers and iterating through table rows

Starting URL: https://www.w3schools.com/html/html_tables.asp

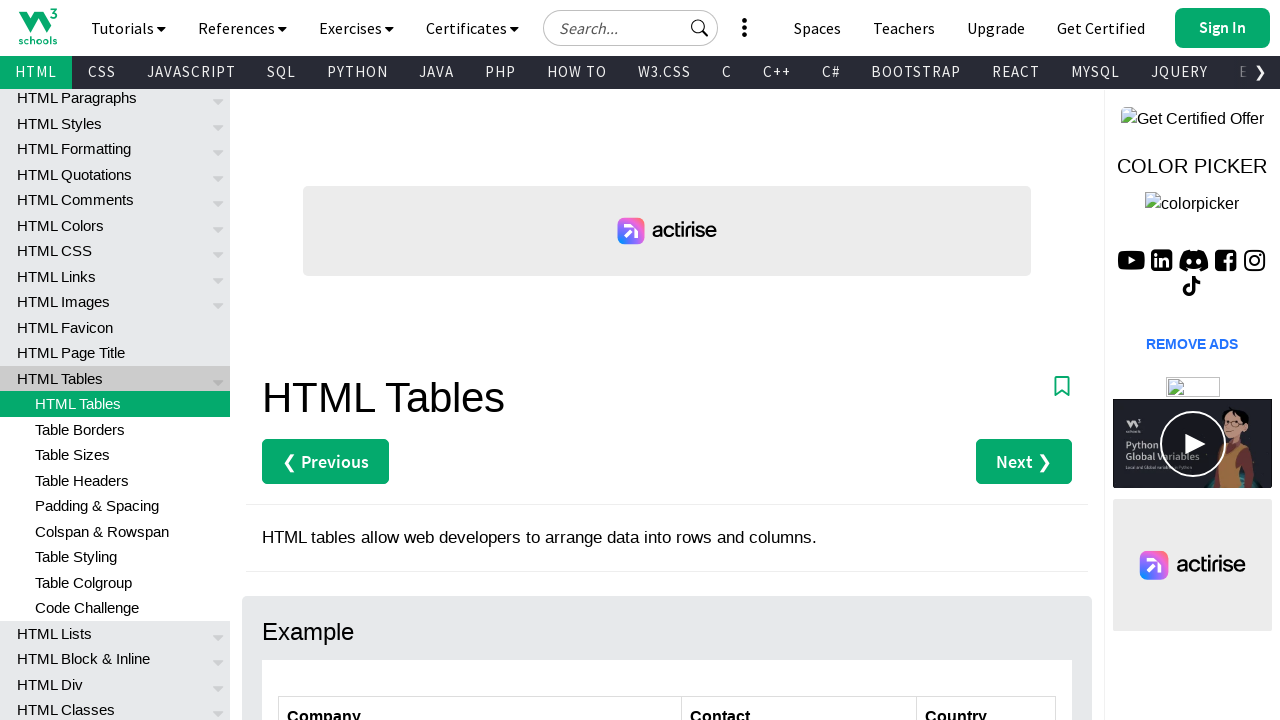

Navigated to W3Schools HTML tables page
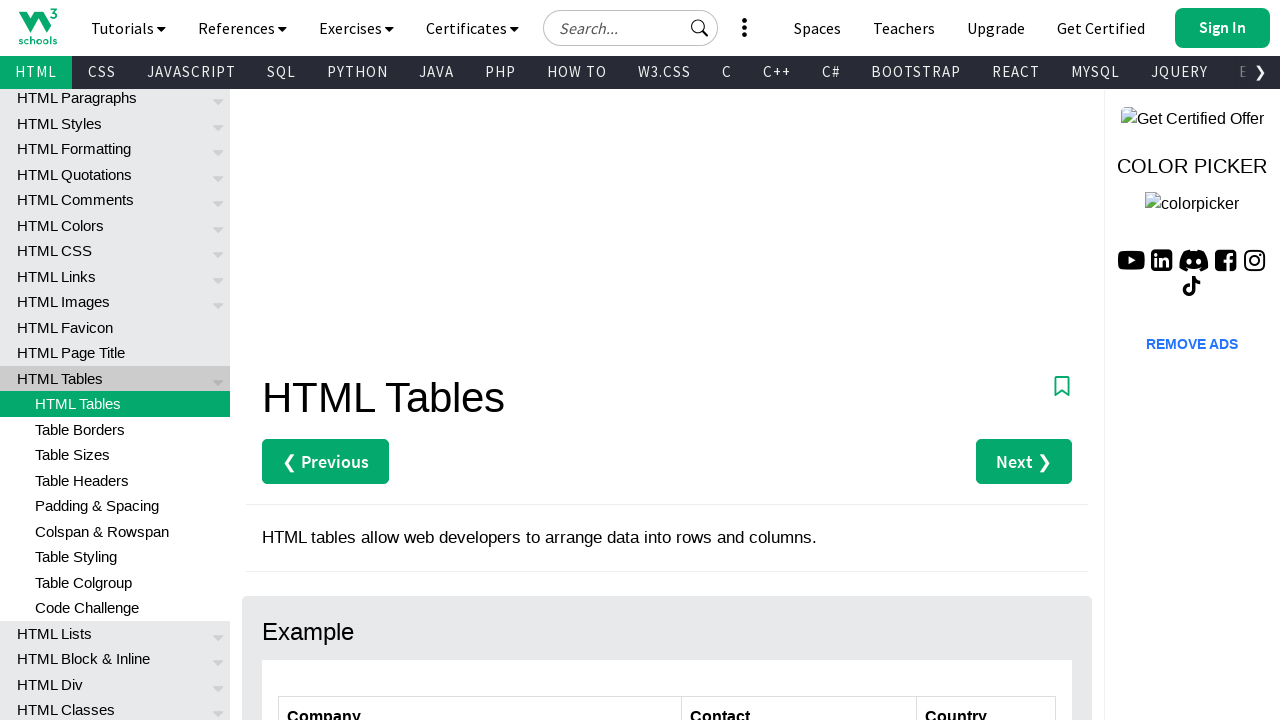

Counted table headers: 3 headers found
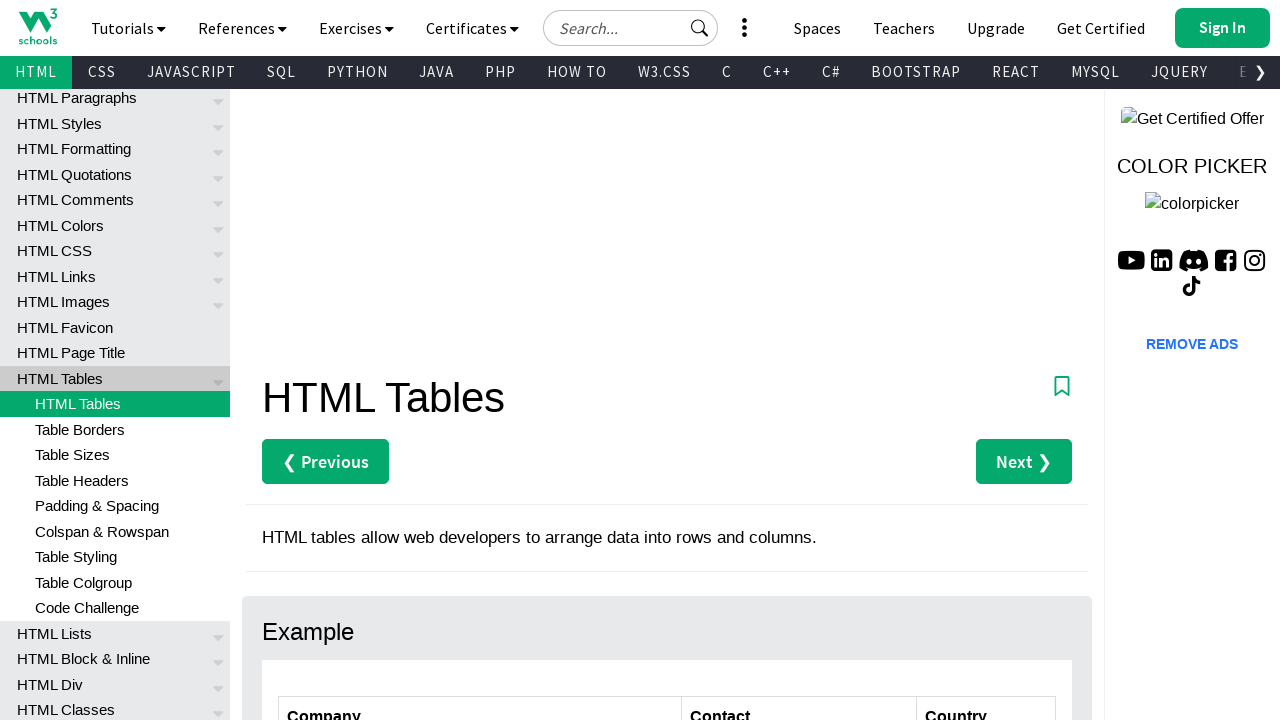

Retrieved text from row 2, first column: 'Alfreds Futterkiste'
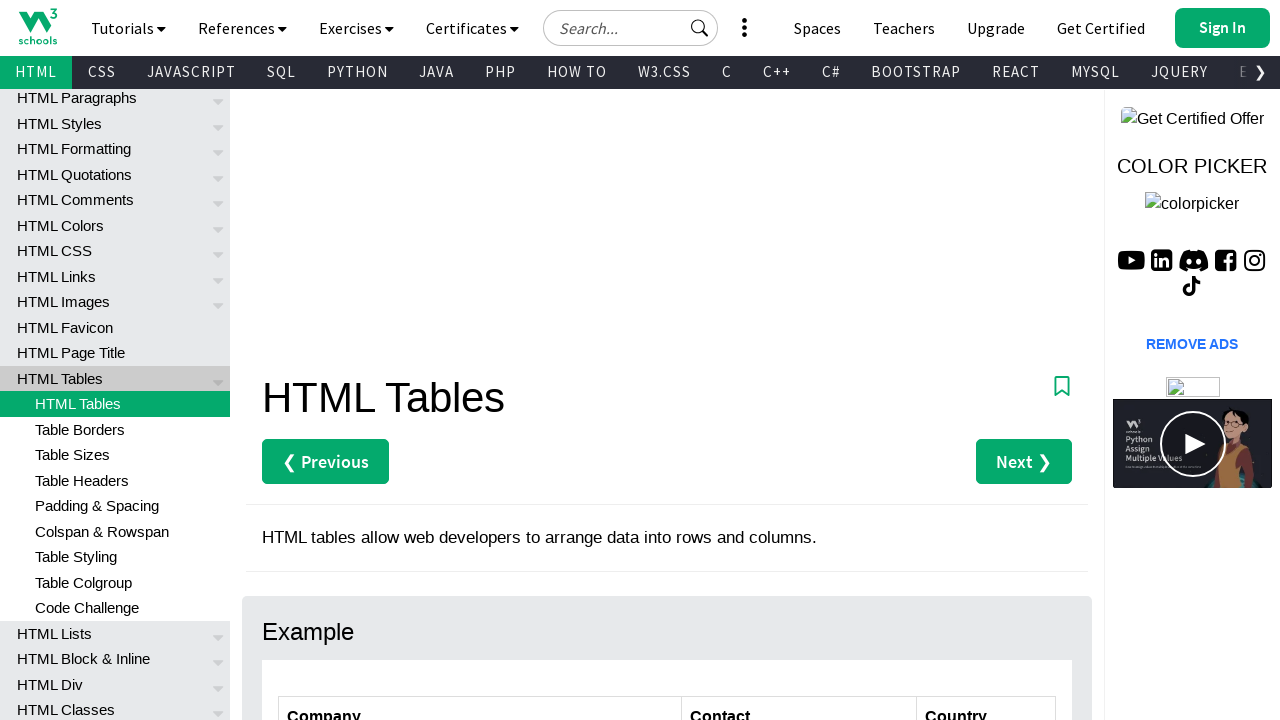

Retrieved text from row 3, first column: 'Centro comercial Moctezuma'
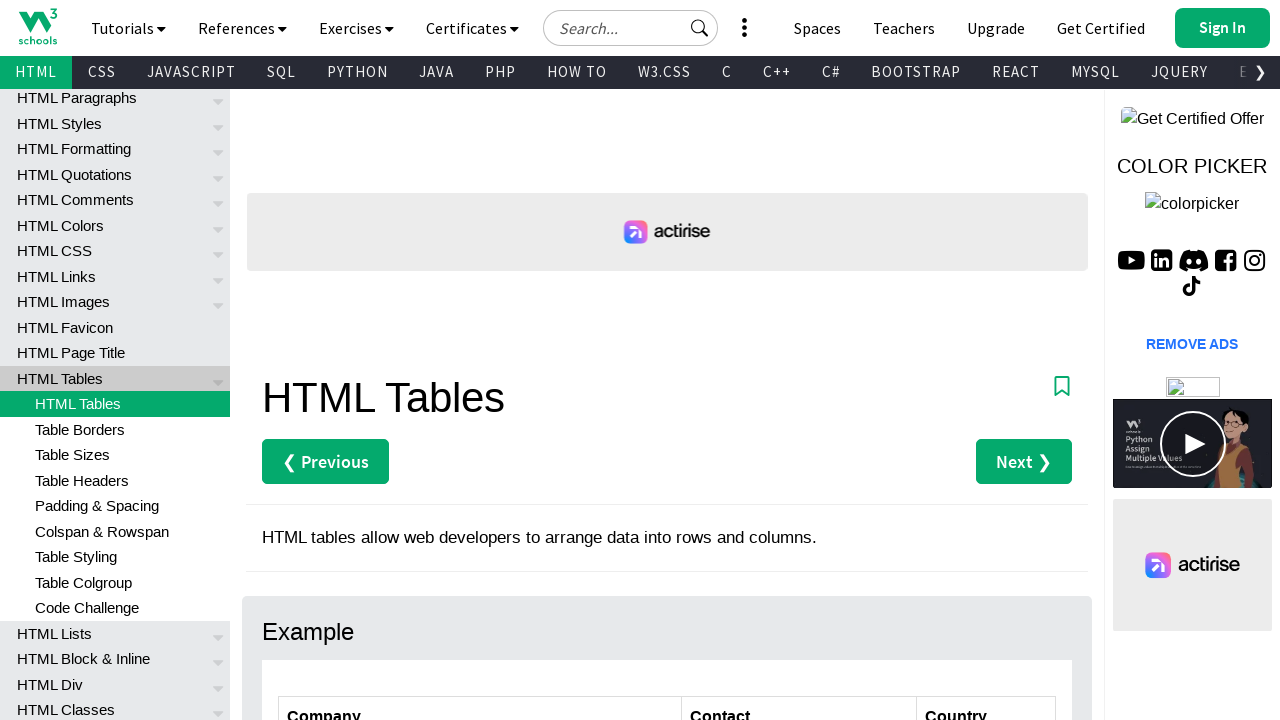

Retrieved text from row 4, first column: 'Ernst Handel'
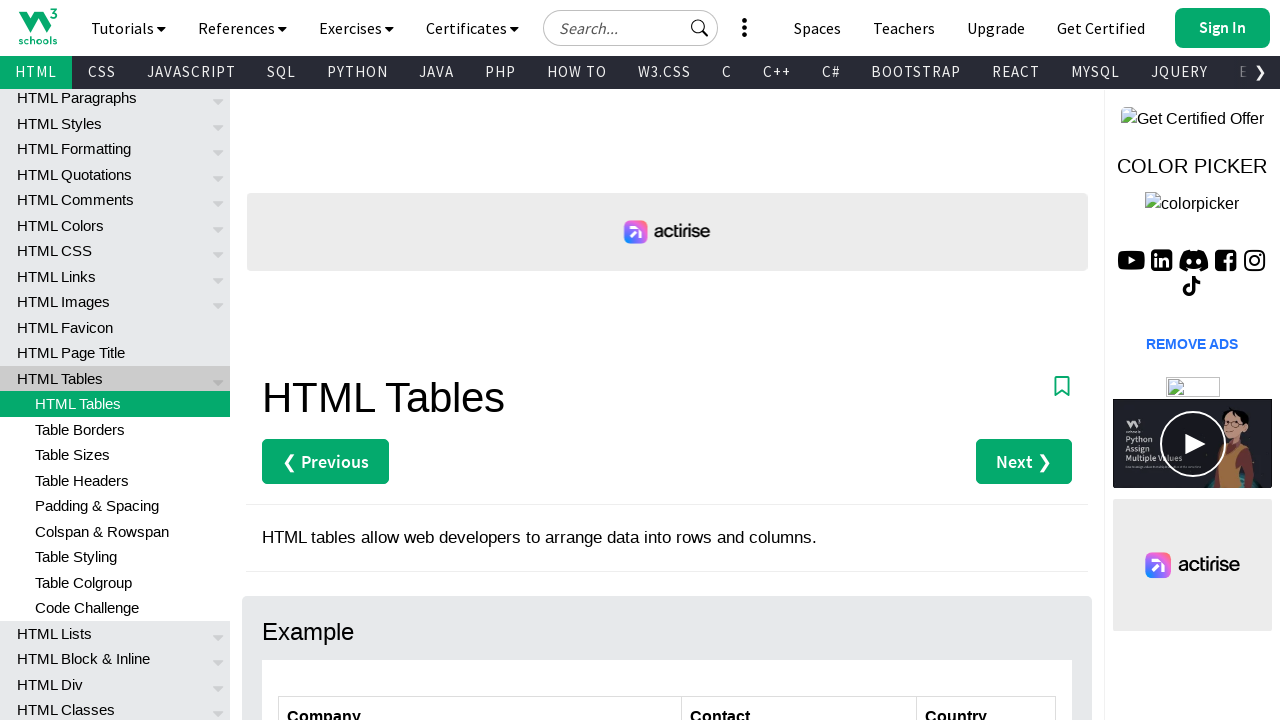

Retrieved text from row 5, first column: 'Island Trading'
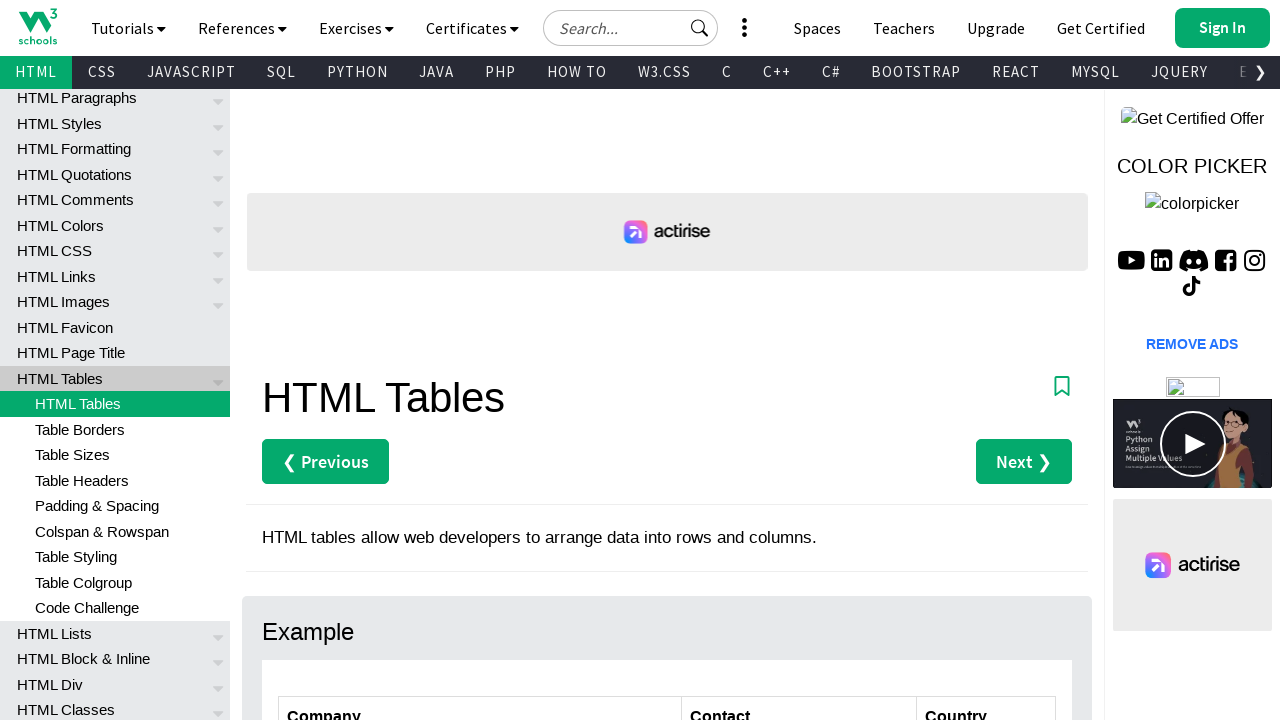

Retrieved text from row 6, first column: 'Laughing Bacchus Winecellars'
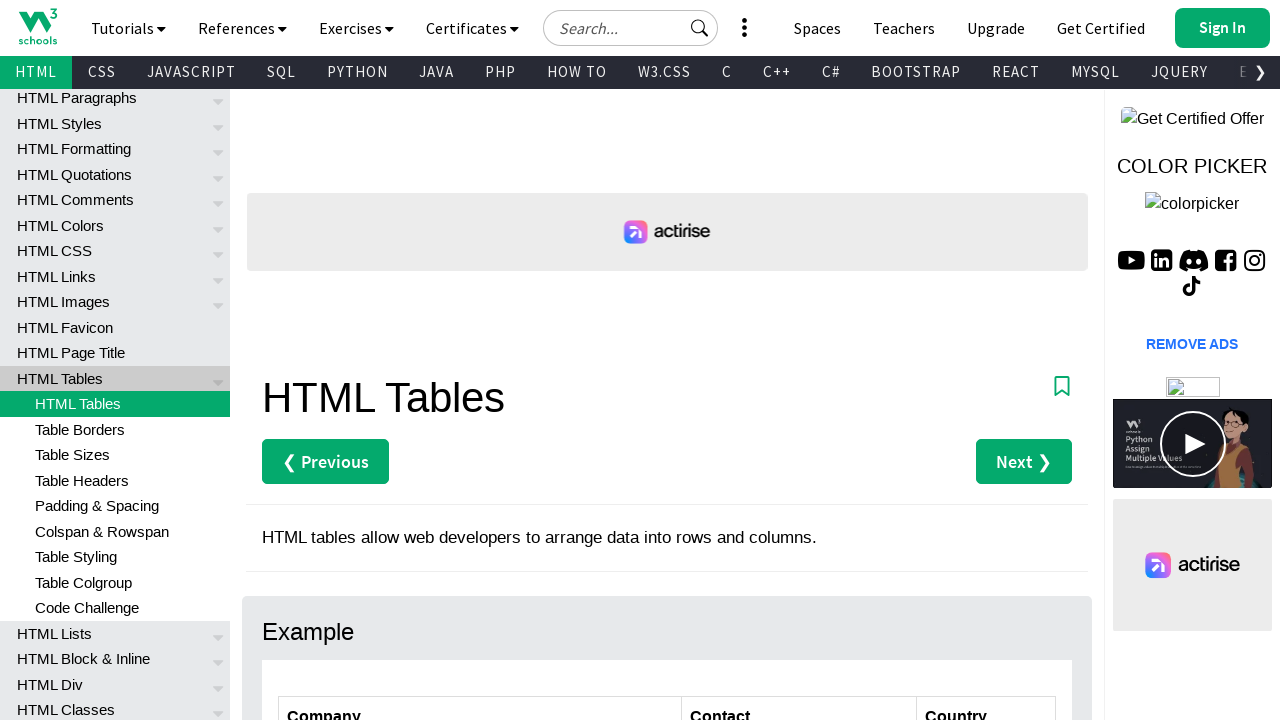

Retrieved text from row 7, first column: 'Magazzini Alimentari Riuniti'
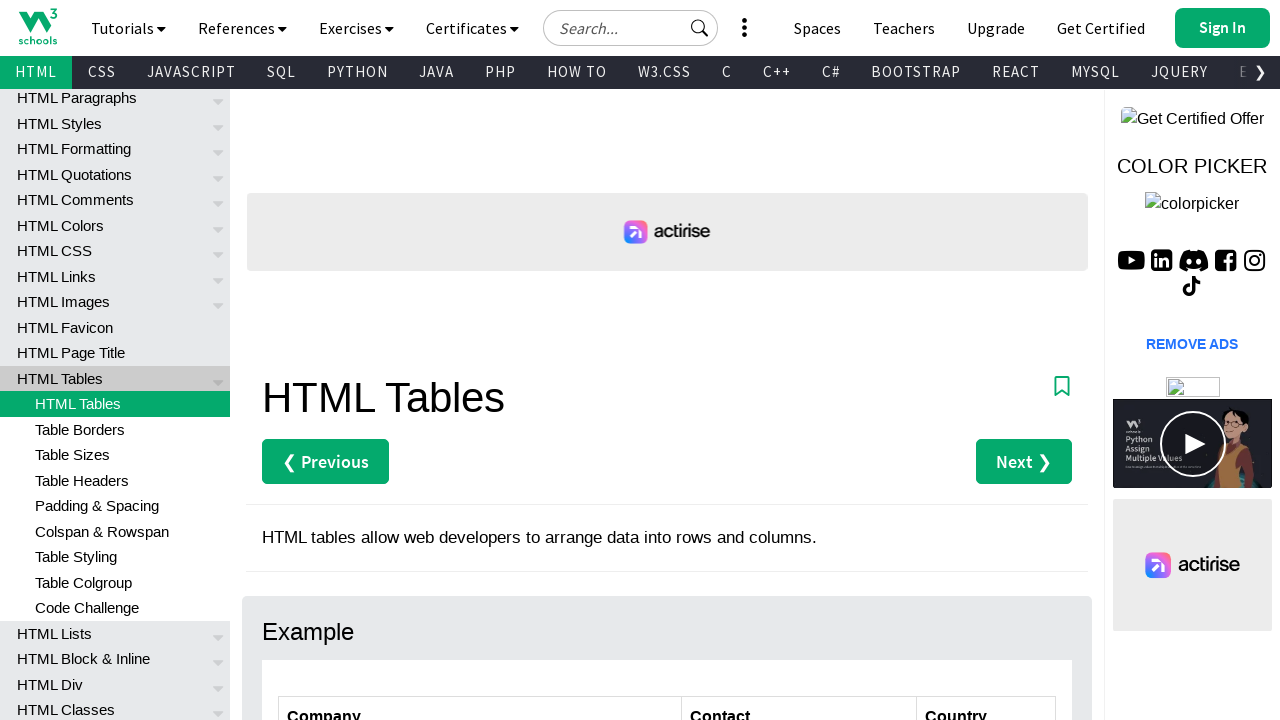

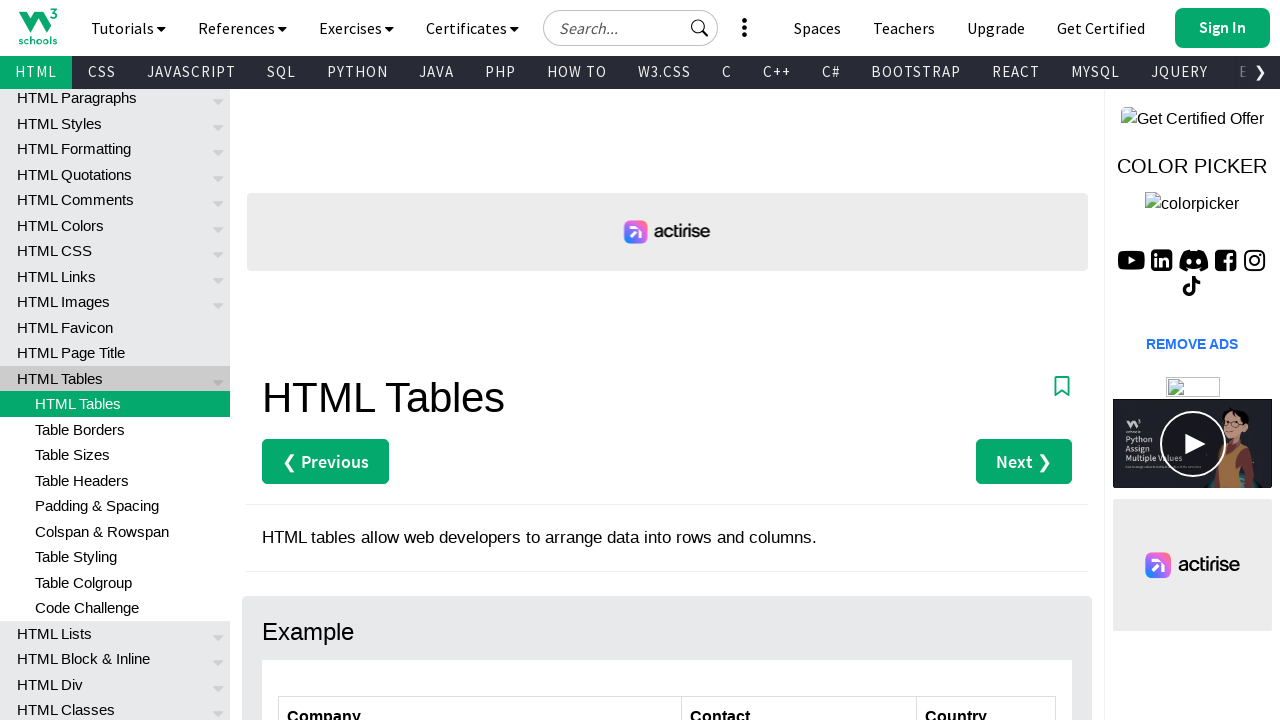